Searches for bags on AJIO website, applies filters for Men's fashion bags, and retrieves product information including brands and names

Starting URL: https://www.ajio.com/

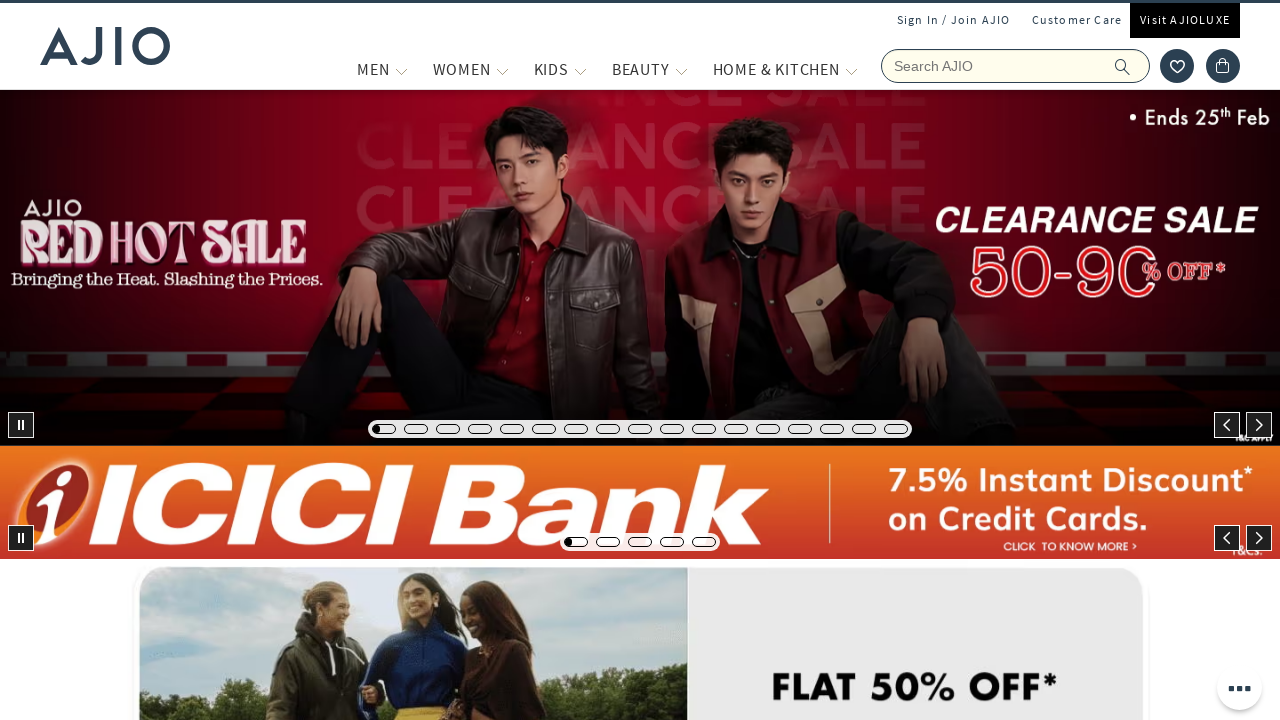

Filled search box with 'bags' on input[name='searchVal']
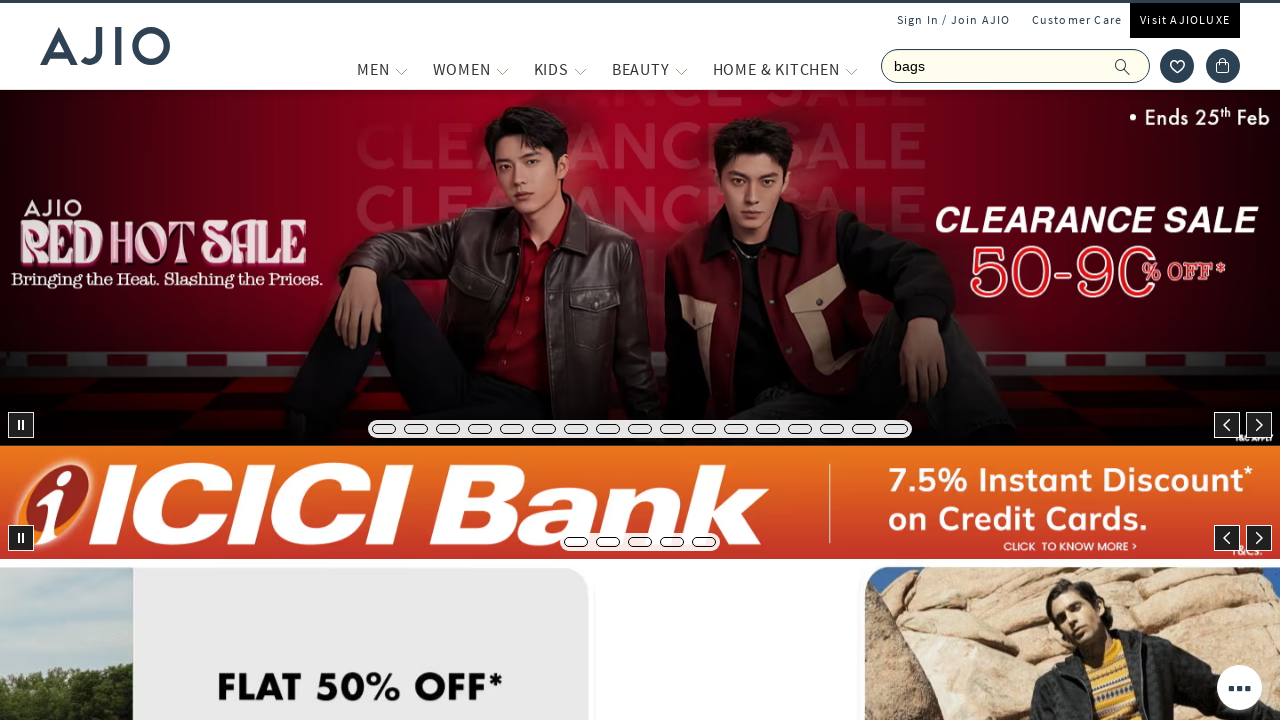

Pressed Enter to search for bags on input[name='searchVal']
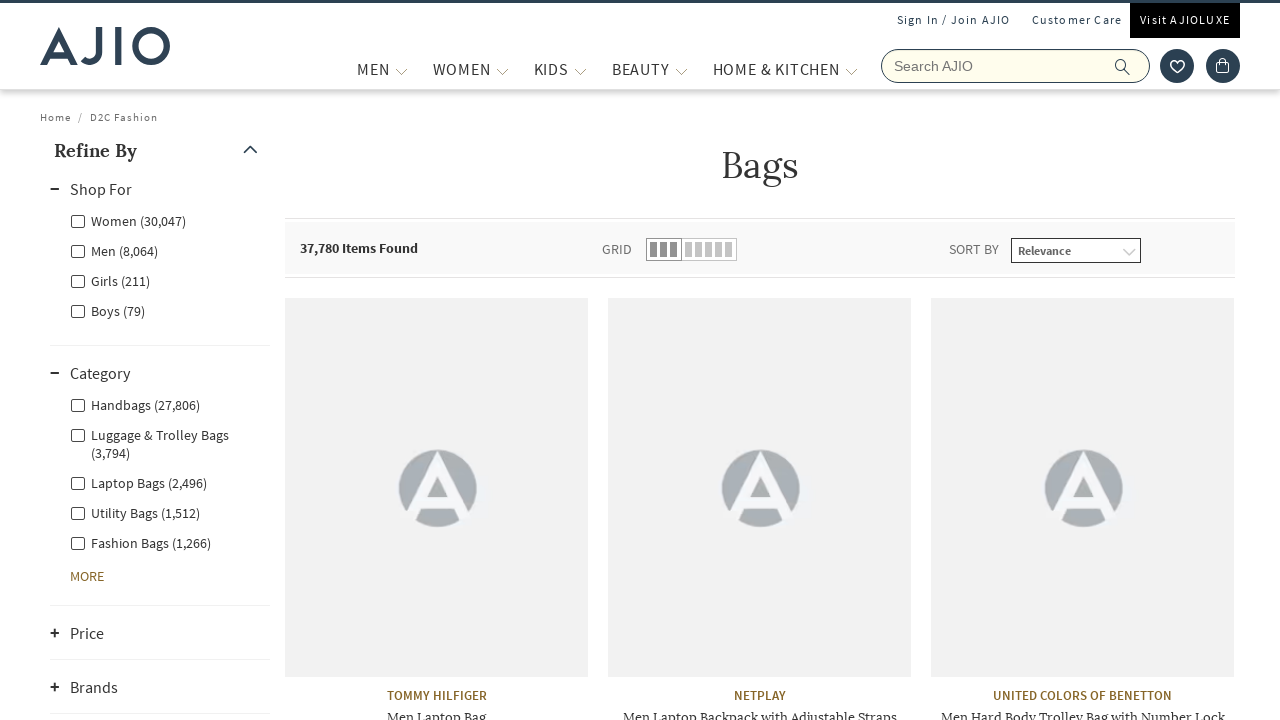

Applied Men gender filter at (114, 250) on xpath=//label[@class='facet-linkname facet-linkname-genderfilter facet-linkname-
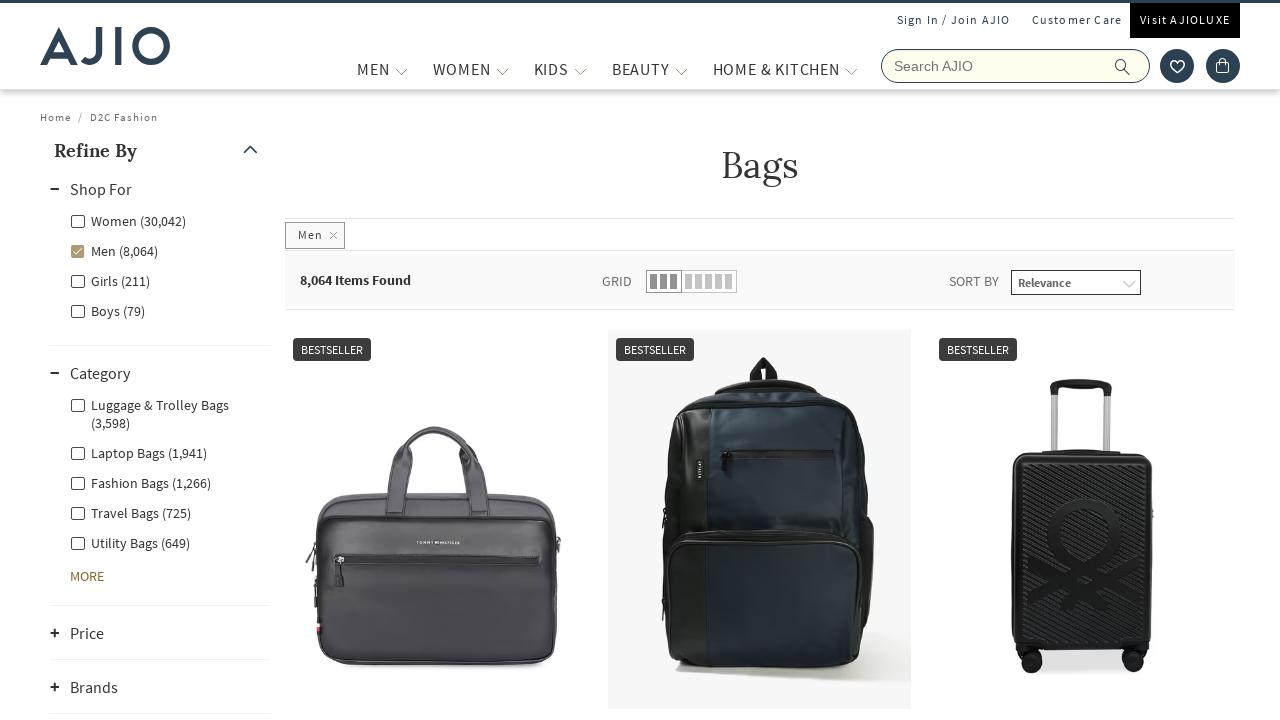

Waited 3 seconds for Men filter to apply
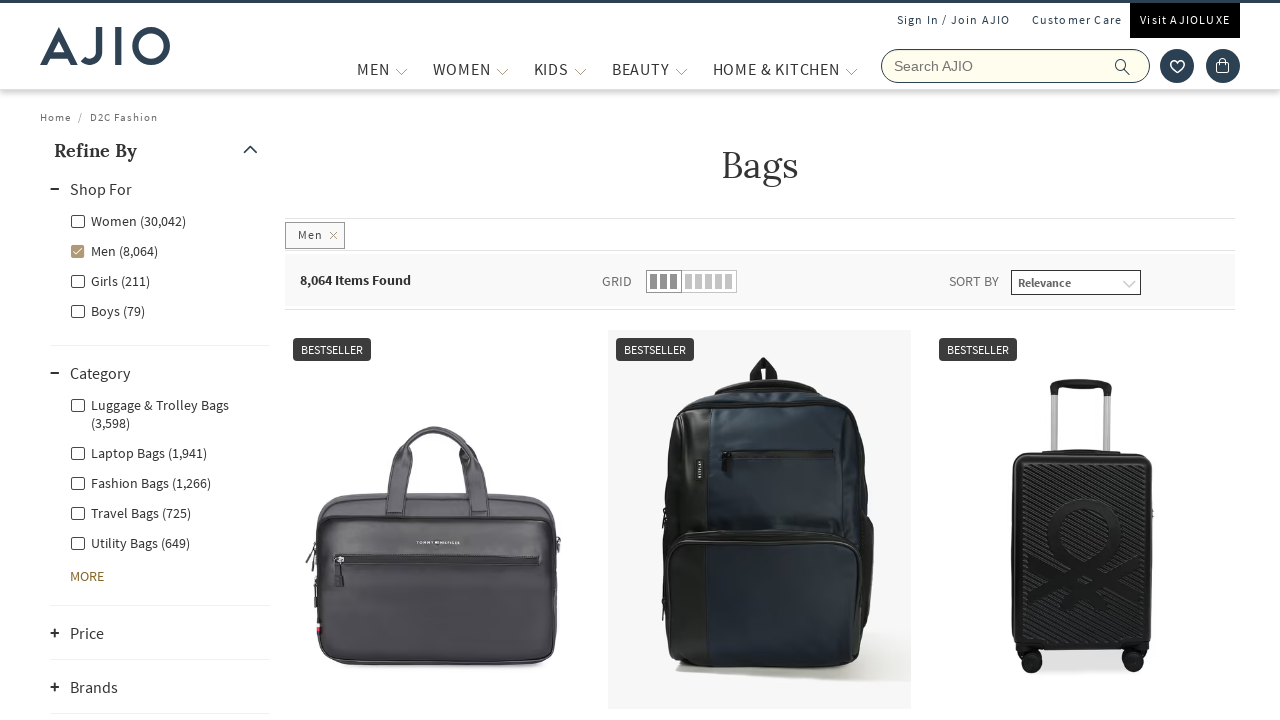

Applied Men - Fashion Bags category filter at (140, 482) on xpath=//label[@class='facet-linkname facet-linkname-l1l3nestedcategory facet-lin
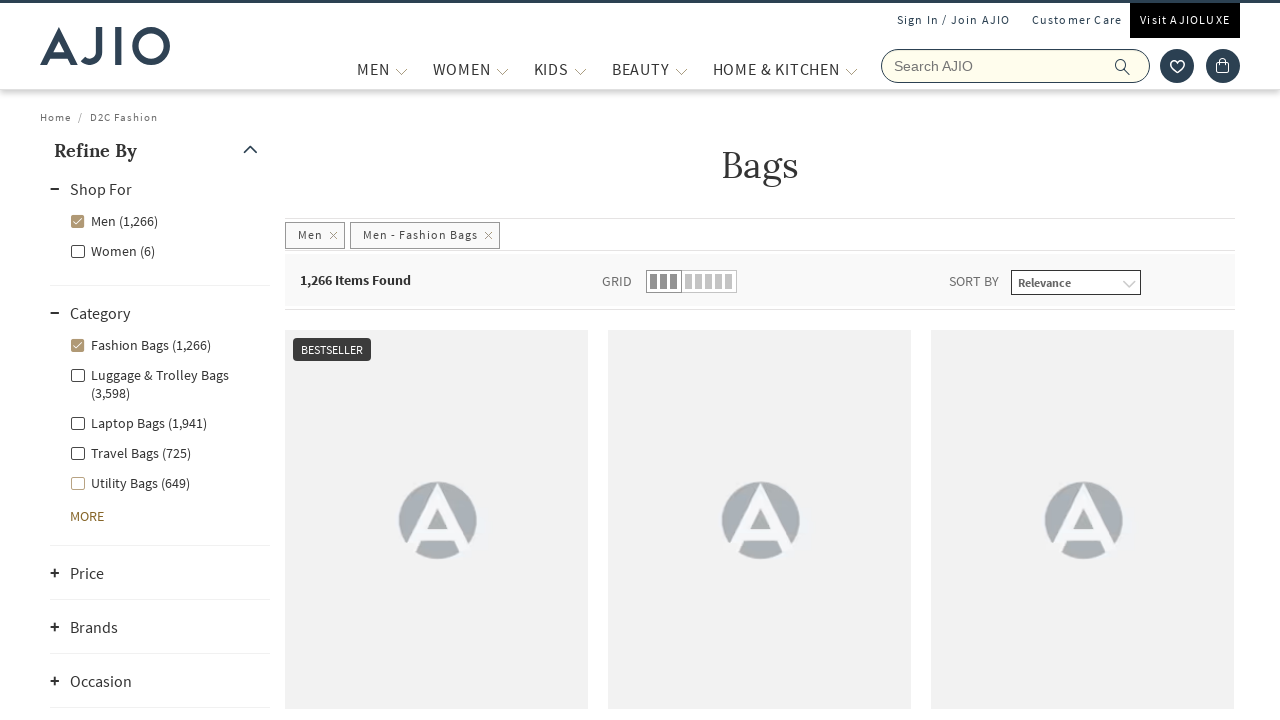

Waited for product count element to load
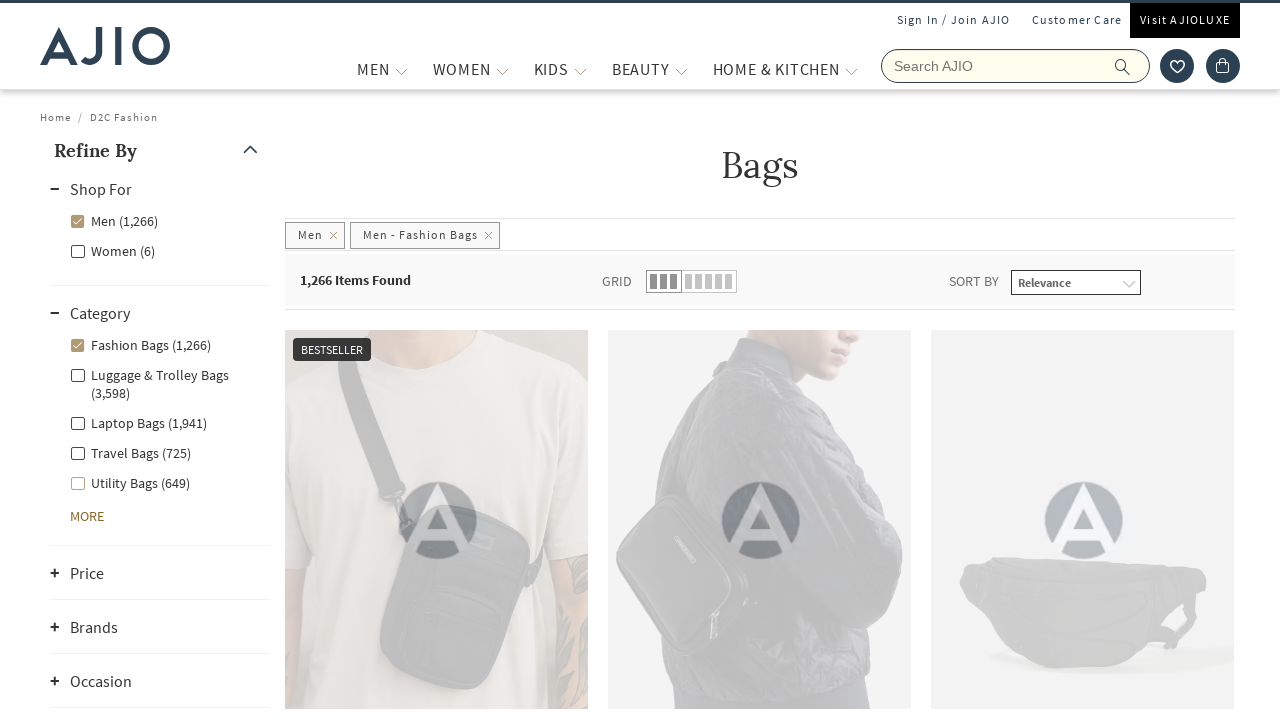

Verified product brand information is displayed
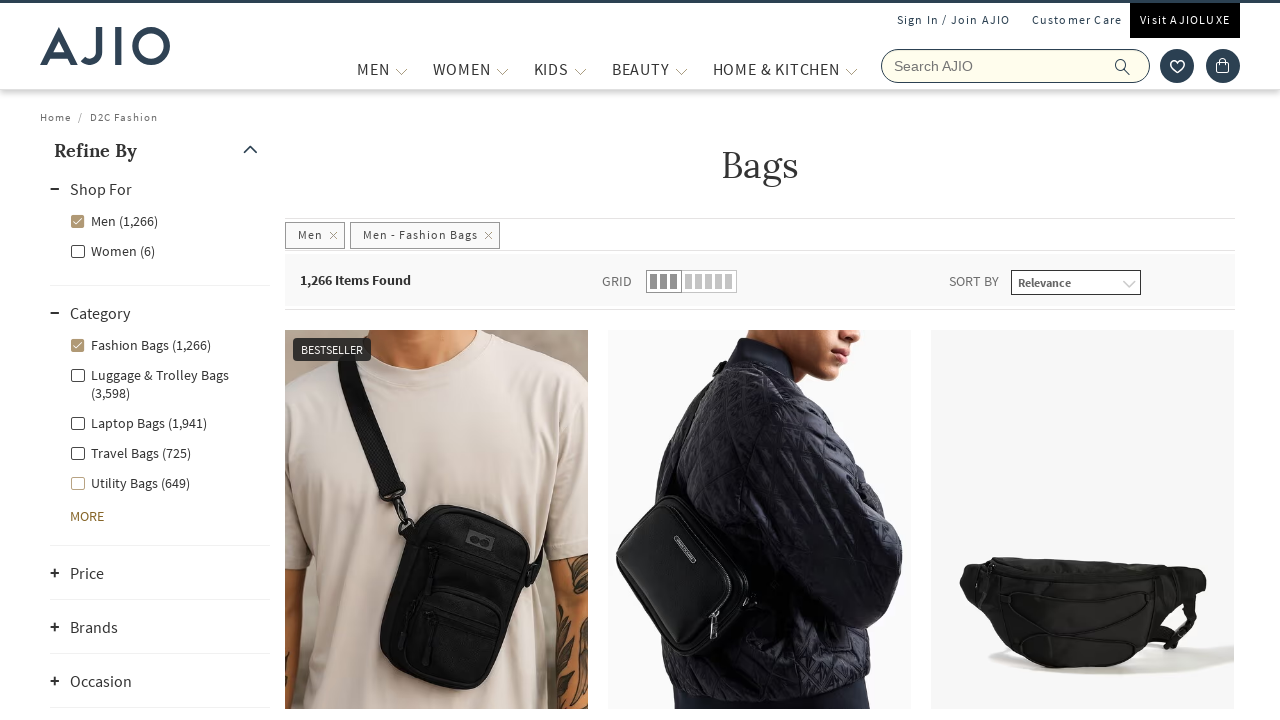

Verified product names are displayed
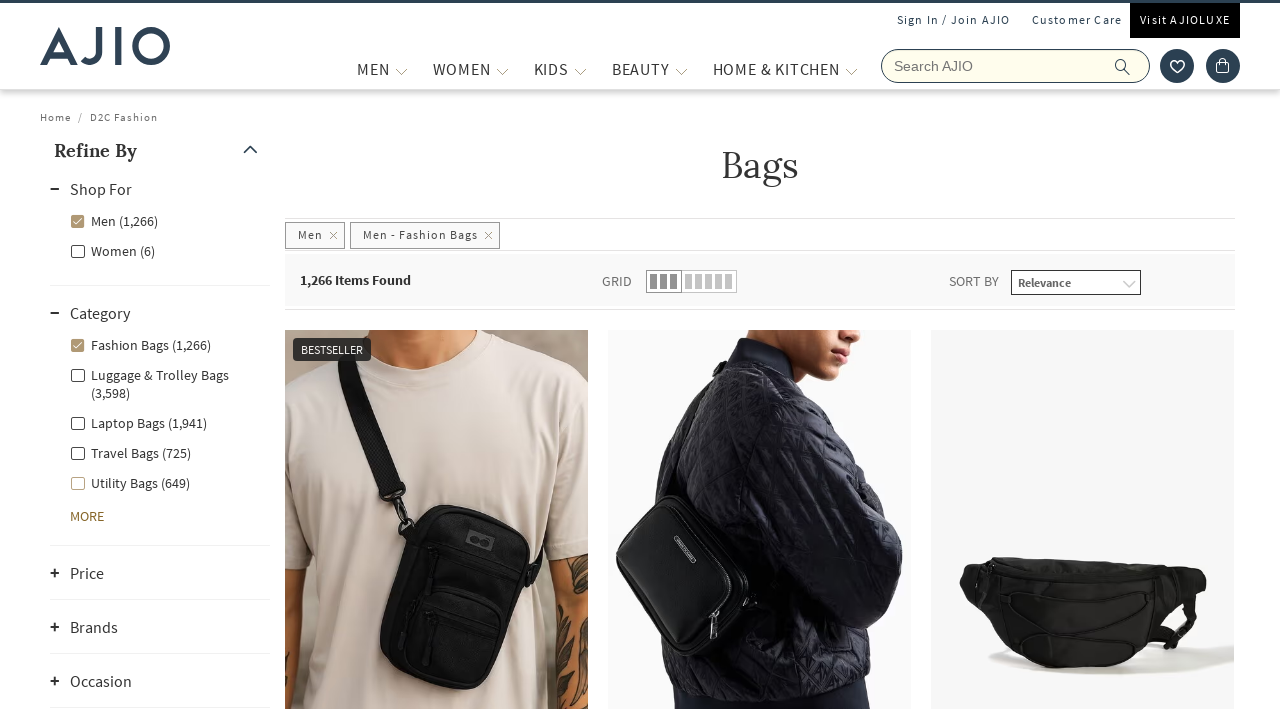

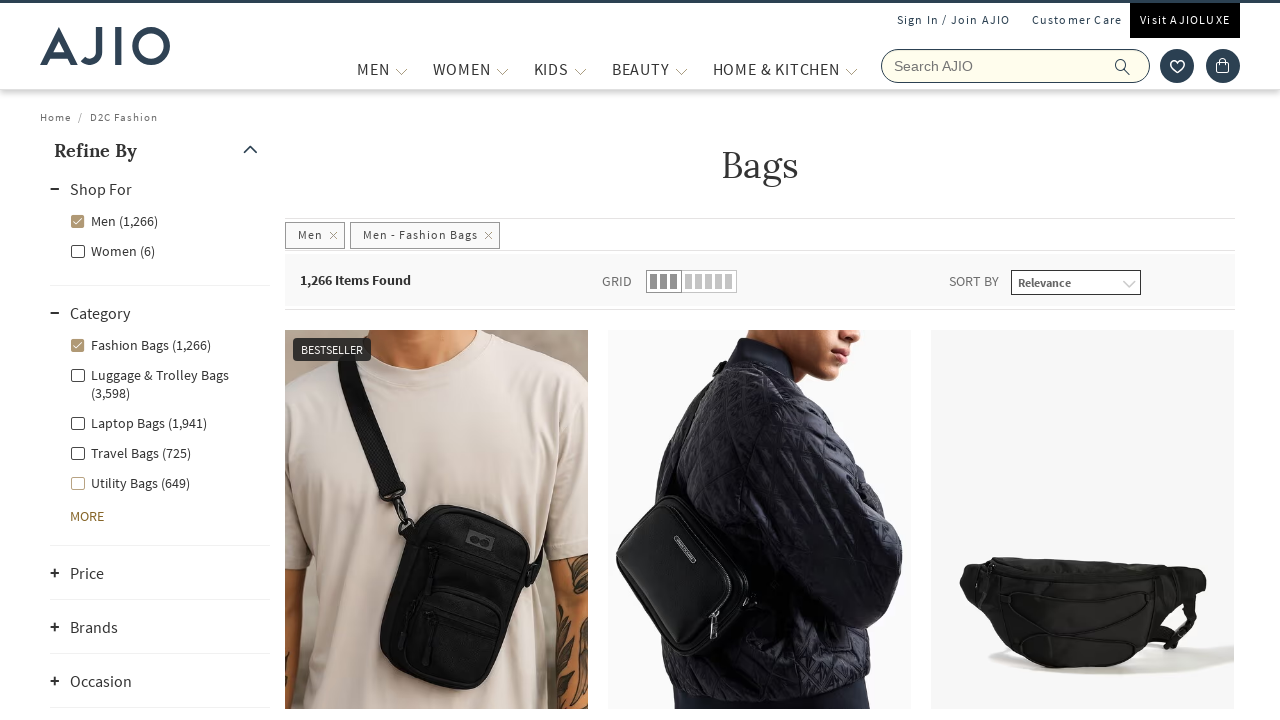